Clicks a toggle button to reveal a hidden message and verifies it is displayed

Starting URL: https://paulocoliveira.github.io/mypages/validation/index.html

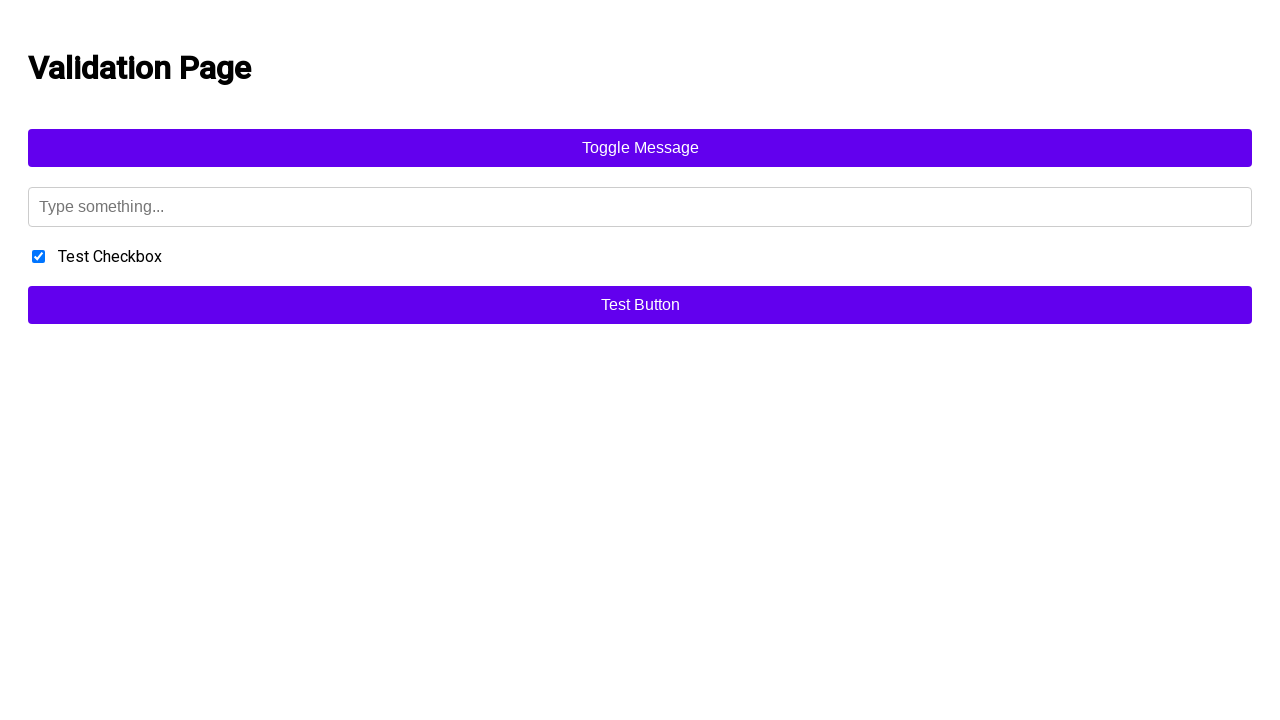

Navigated to validation page
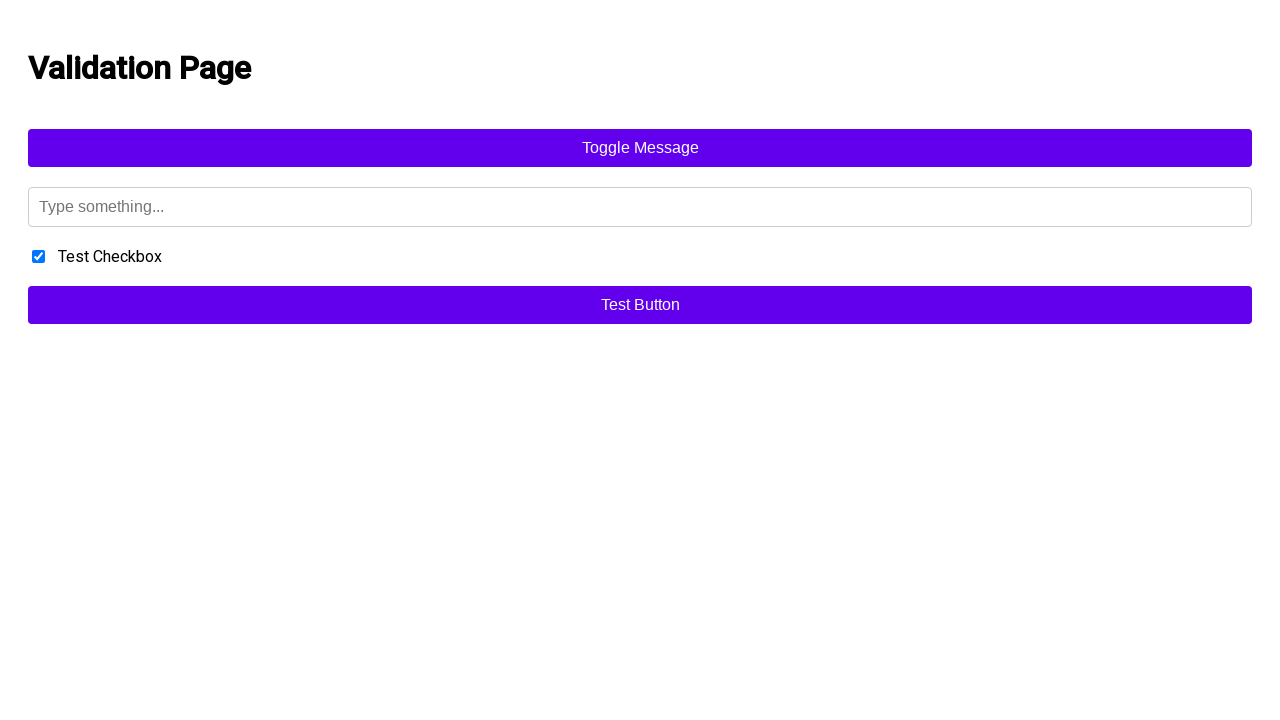

Clicked toggle button to reveal hidden message at (640, 148) on #toggleButton
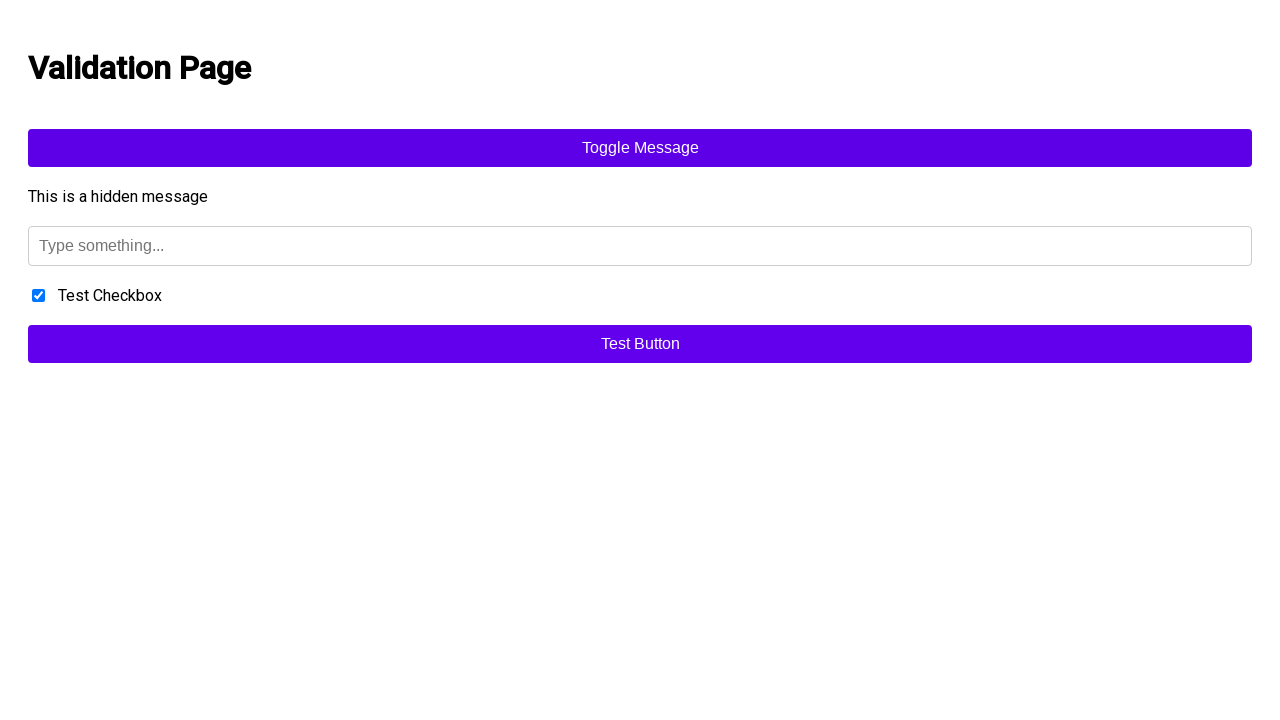

Located hidden message element
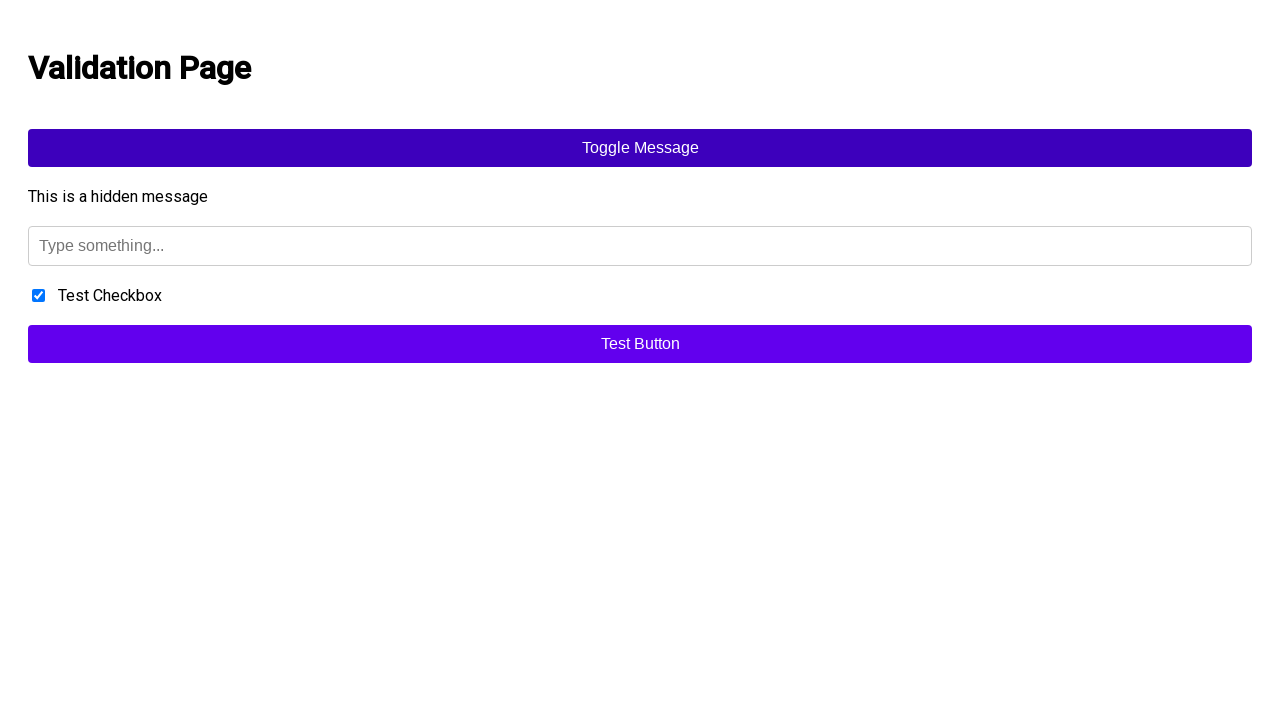

Verified hidden message is displayed
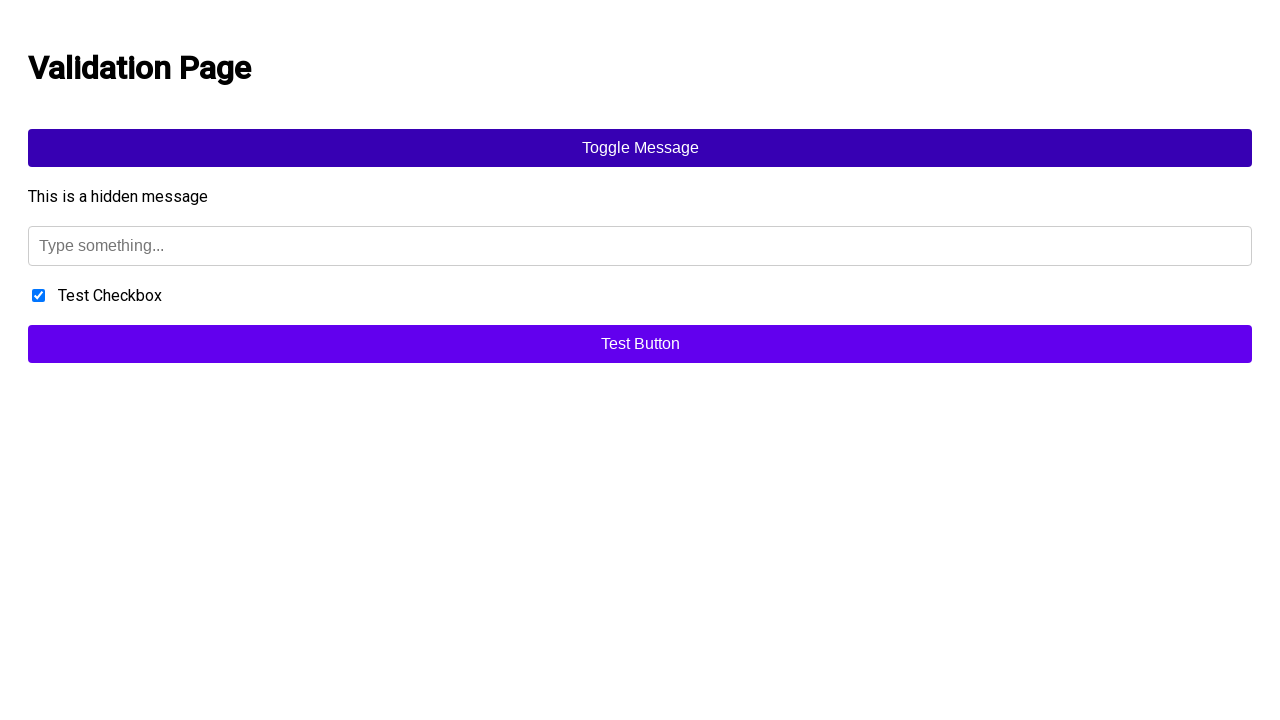

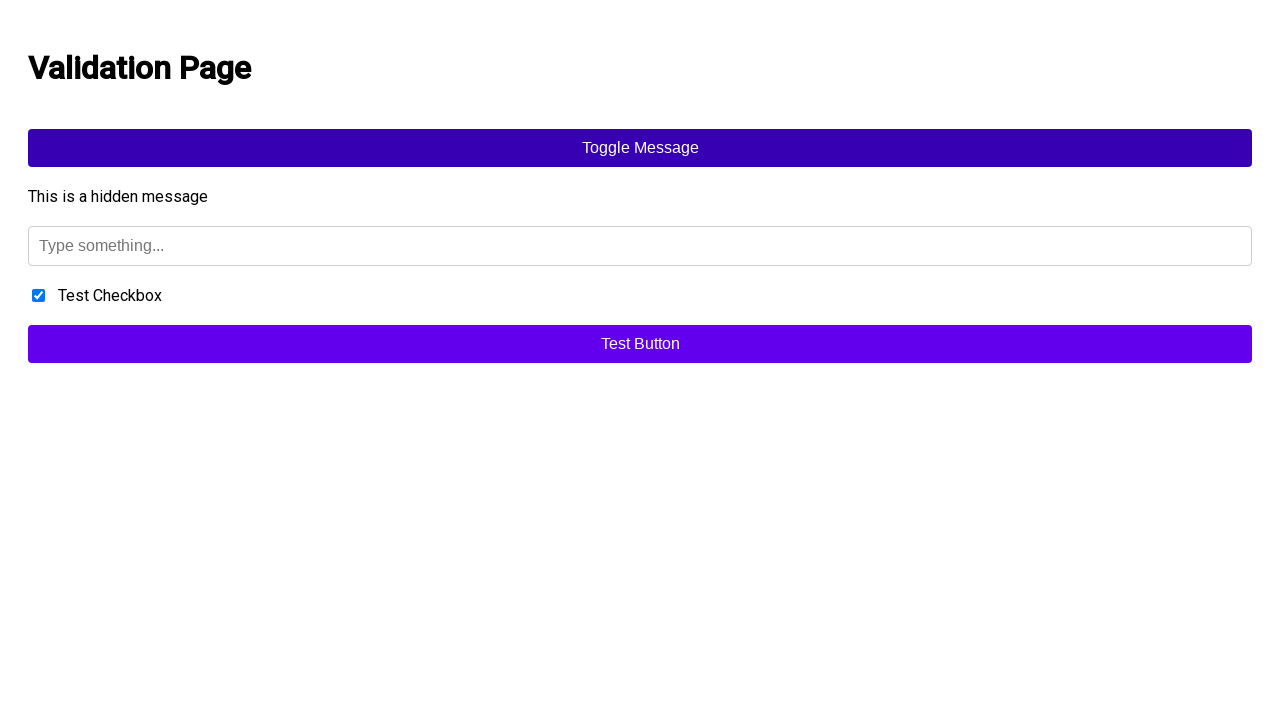